Tests that checkboxes can be selected and deselected individually by clicking them and verifying their state changes

Starting URL: https://the-internet.herokuapp.com/checkboxes

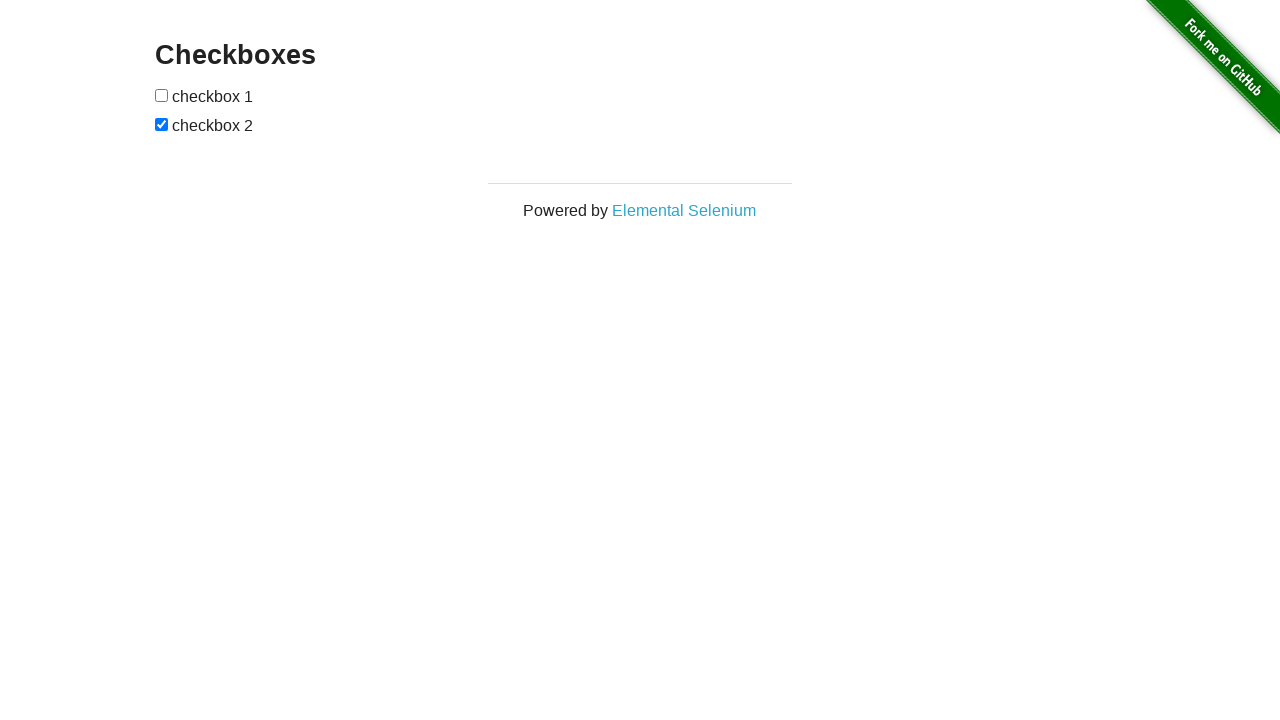

Located all checkboxes on the page
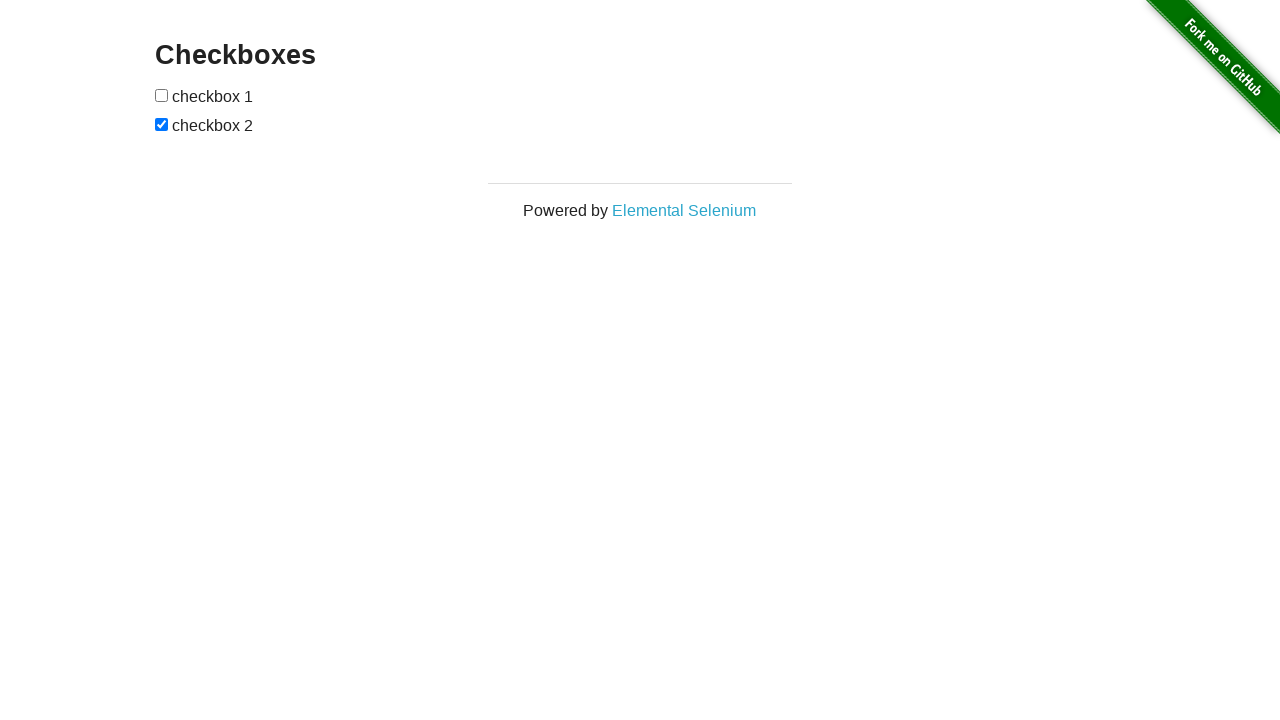

Unchecked checkbox 1 if it was selected at (162, 124) on input[type='checkbox'] >> nth=1
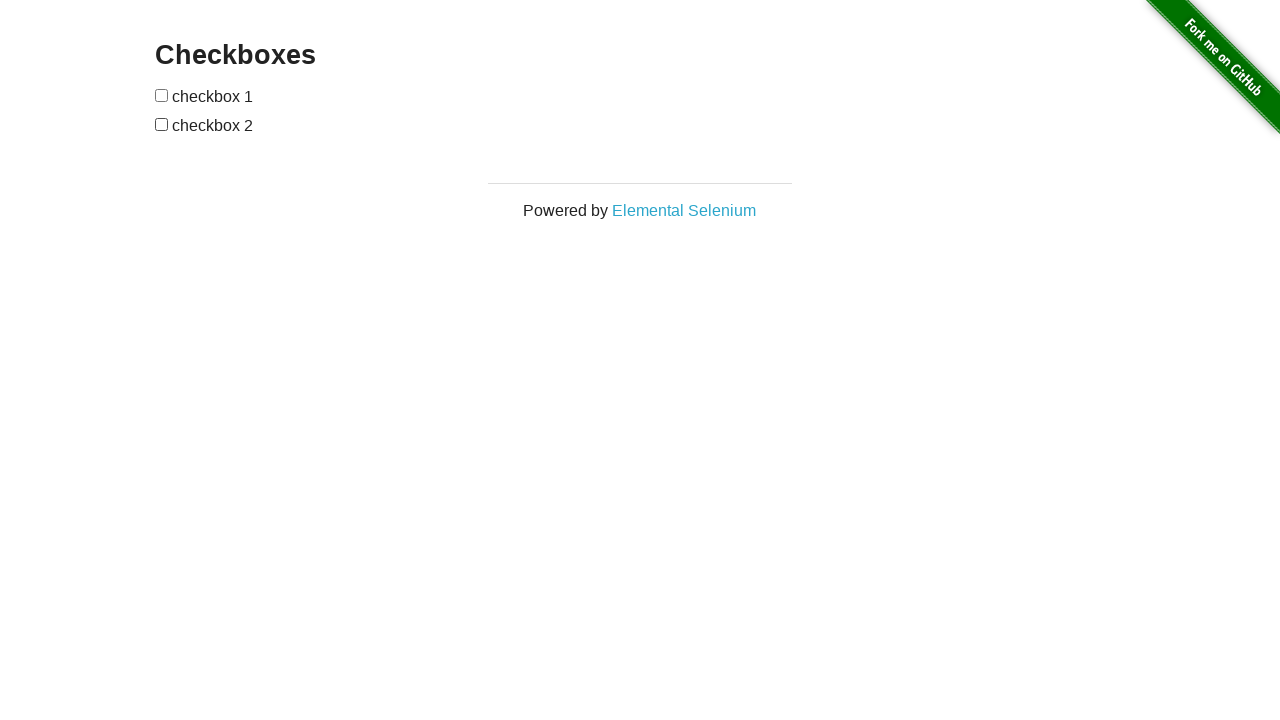

Located first checkbox
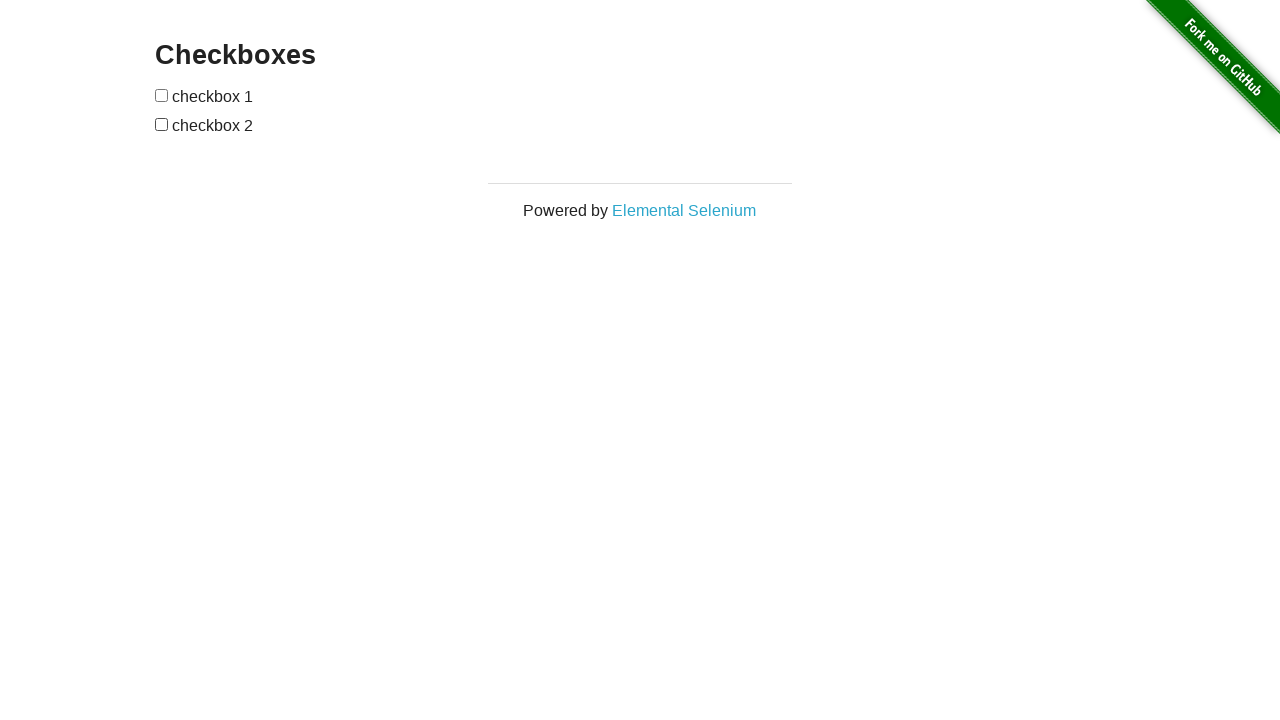

Clicked first checkbox to select it at (162, 95) on input[type='checkbox'] >> nth=0
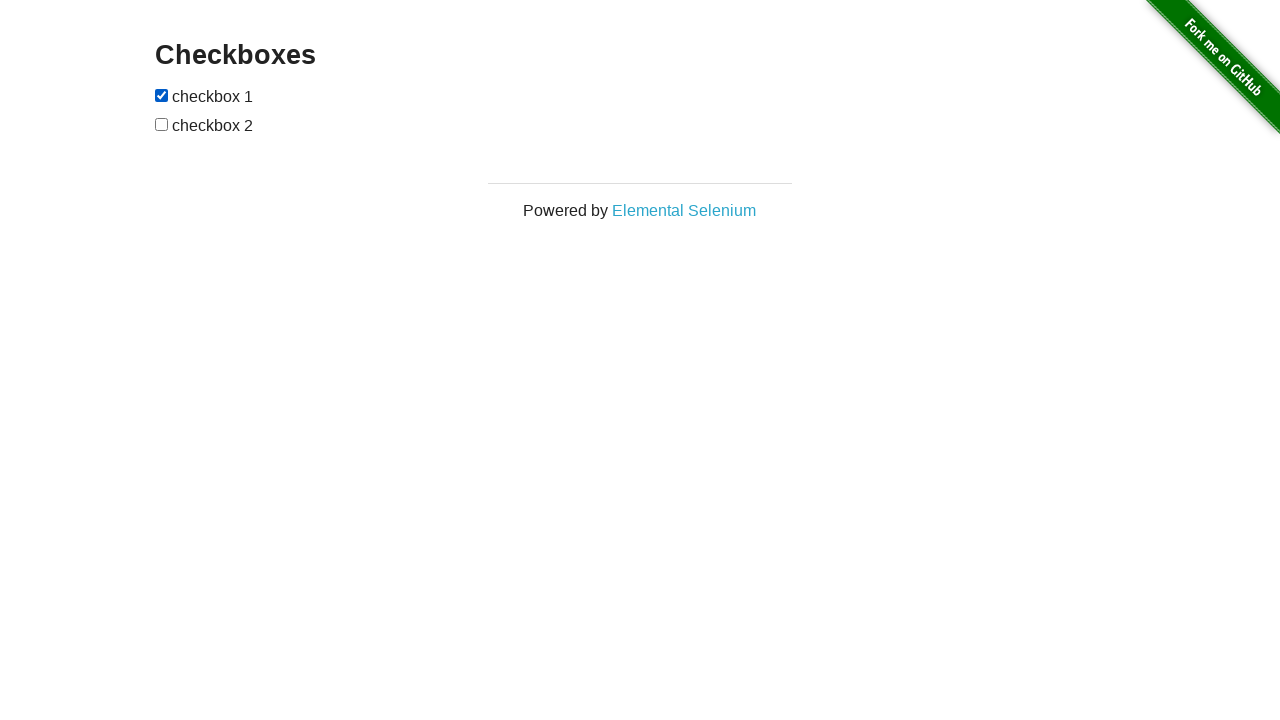

Verified first checkbox is selected
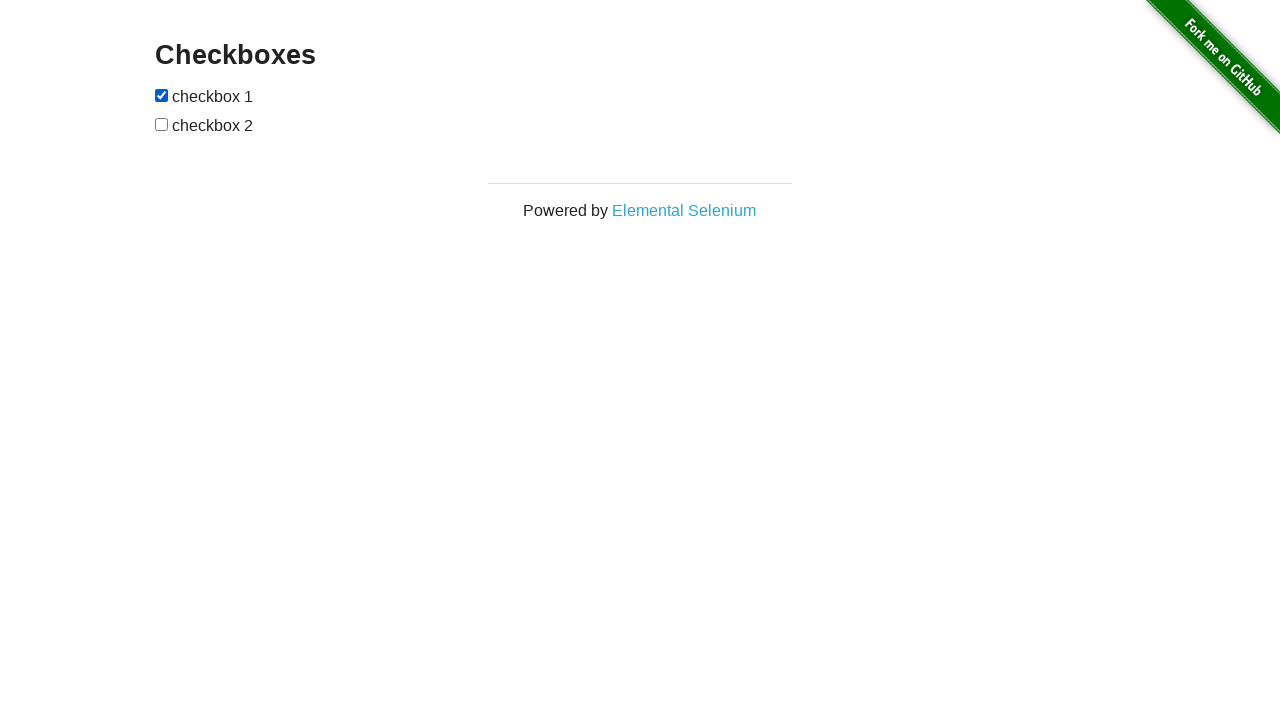

Clicked first checkbox to deselect it at (162, 95) on input[type='checkbox'] >> nth=0
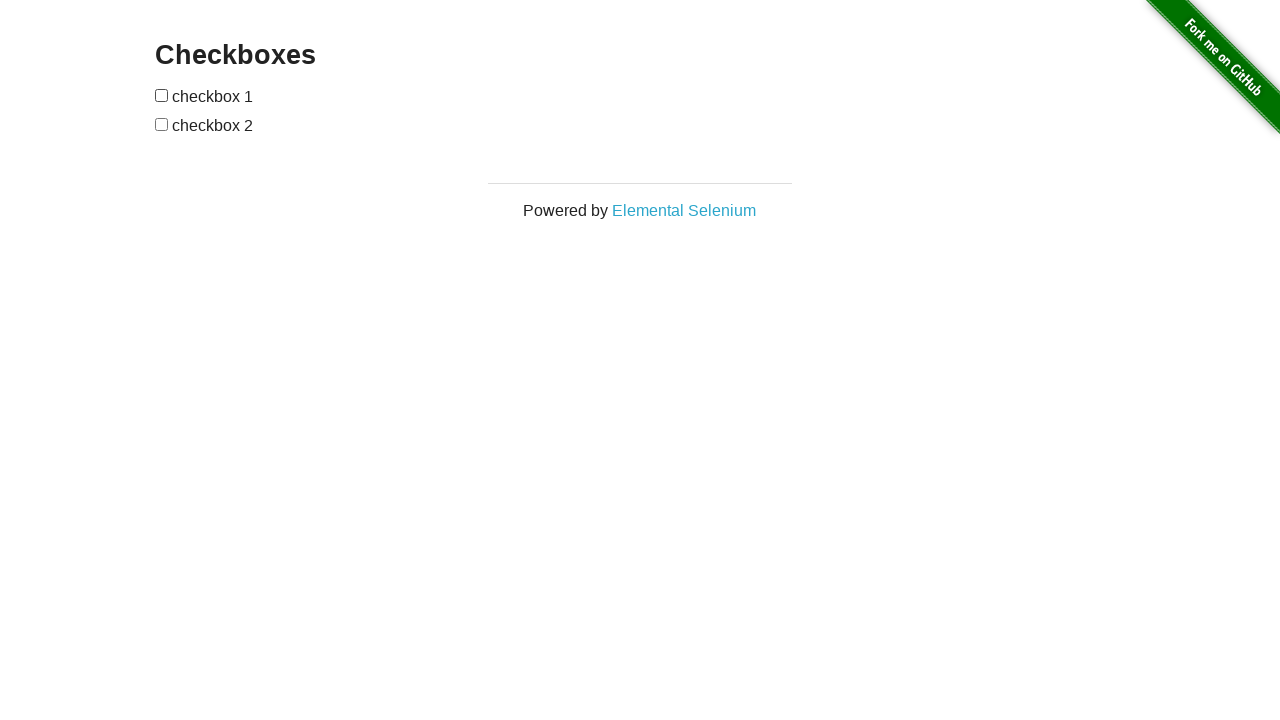

Verified first checkbox is deselected
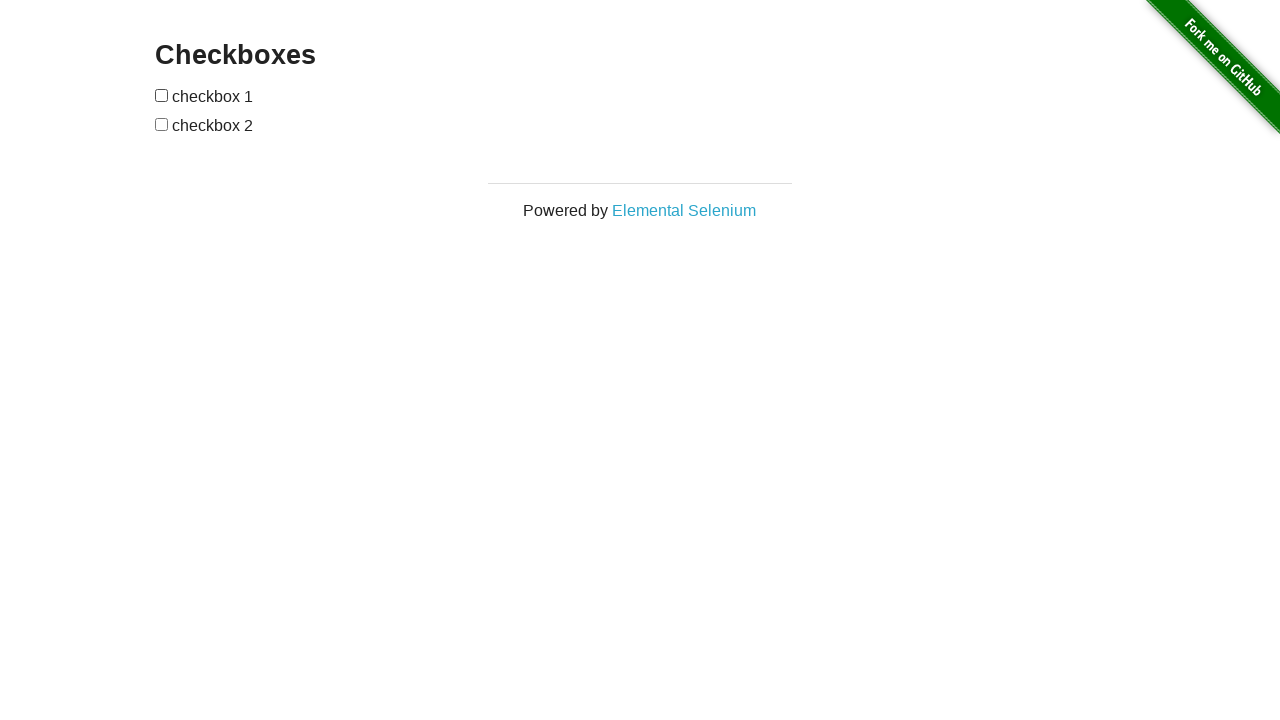

Located second checkbox
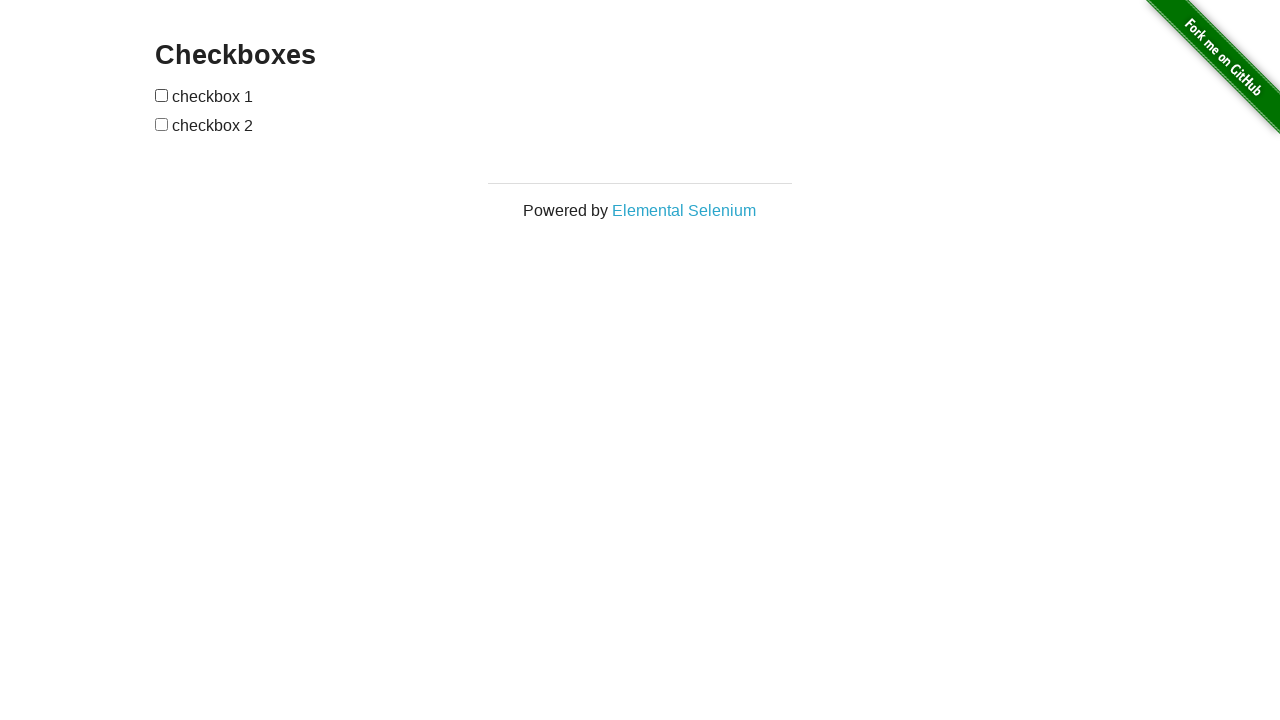

Clicked second checkbox to select it at (162, 124) on input[type='checkbox'] >> nth=1
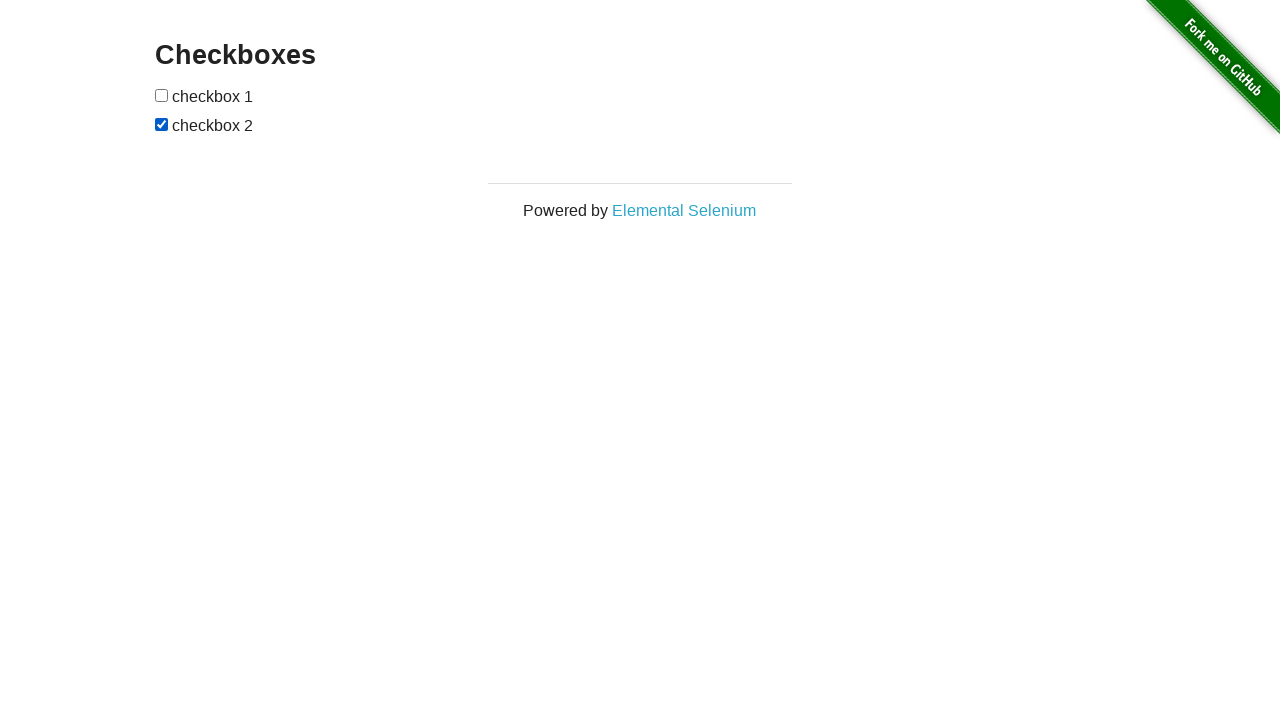

Verified second checkbox is selected
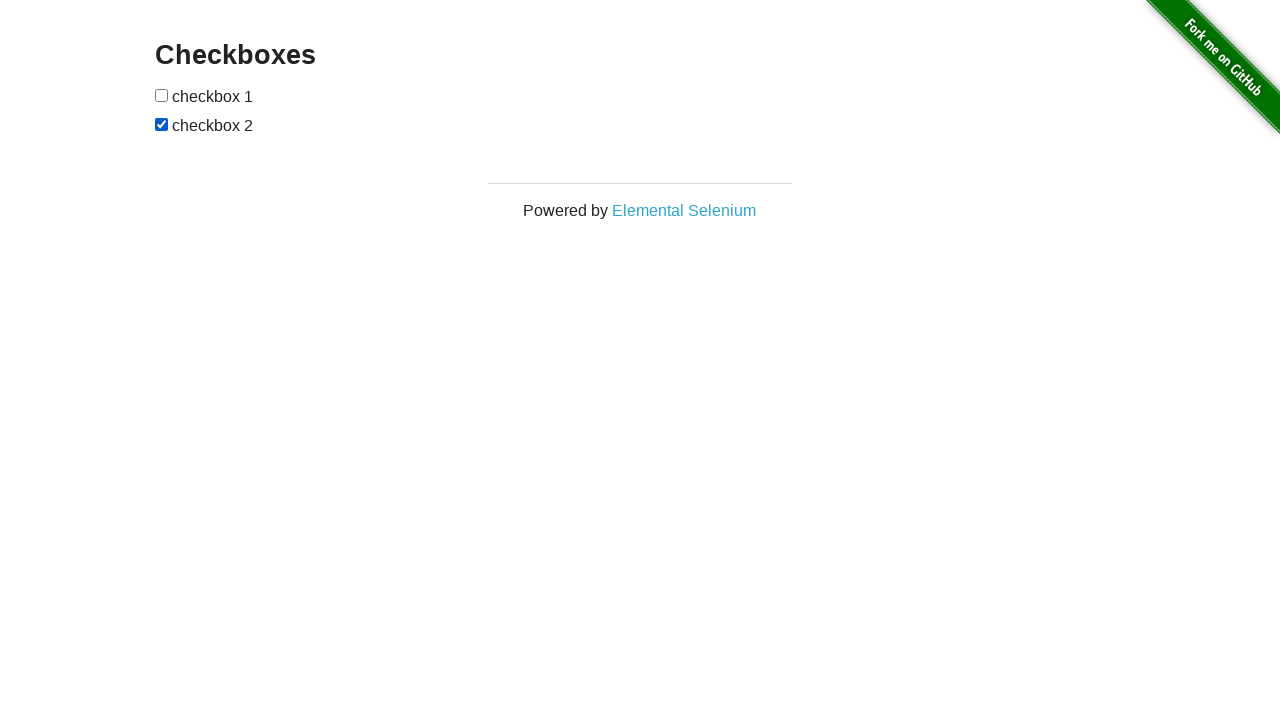

Clicked second checkbox to deselect it at (162, 124) on input[type='checkbox'] >> nth=1
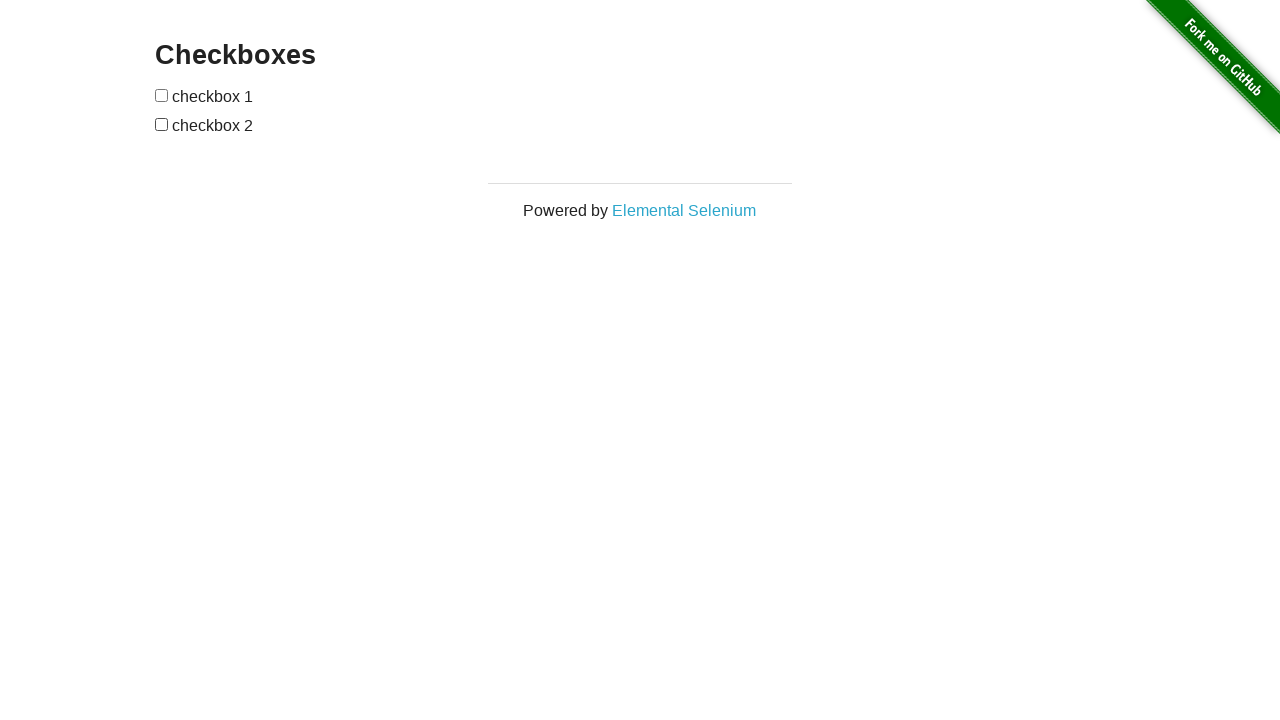

Verified second checkbox is deselected
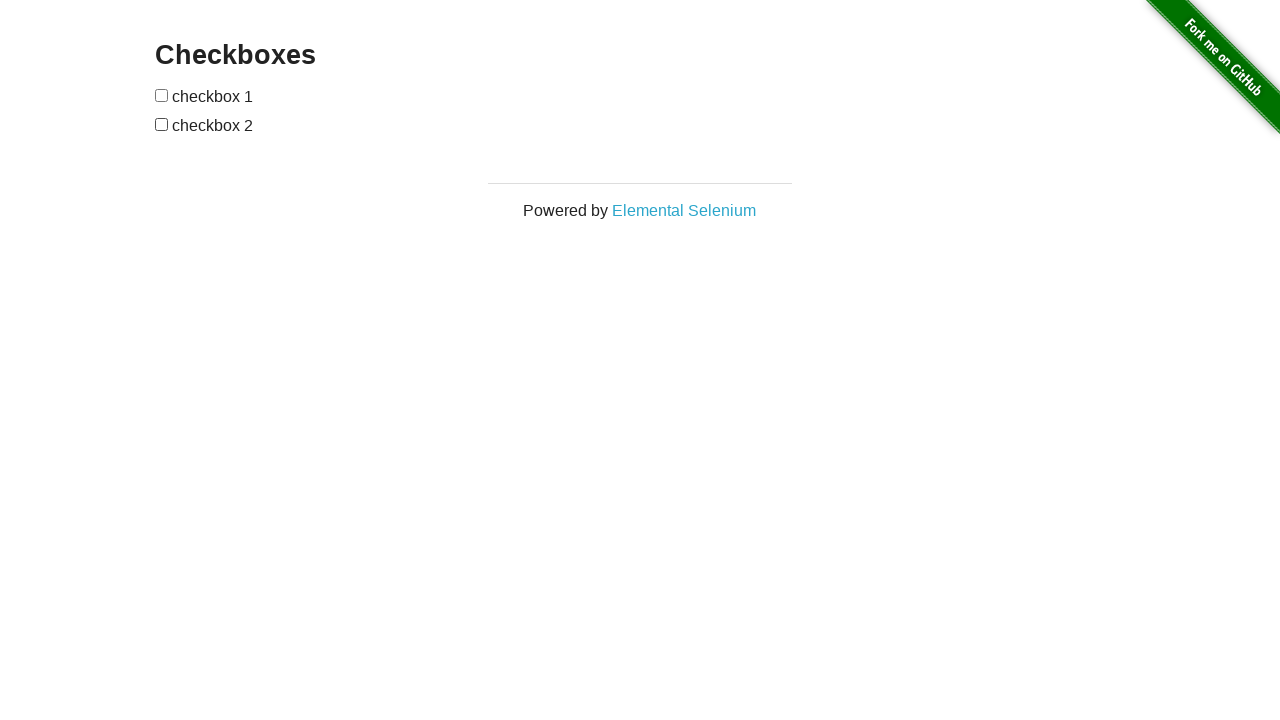

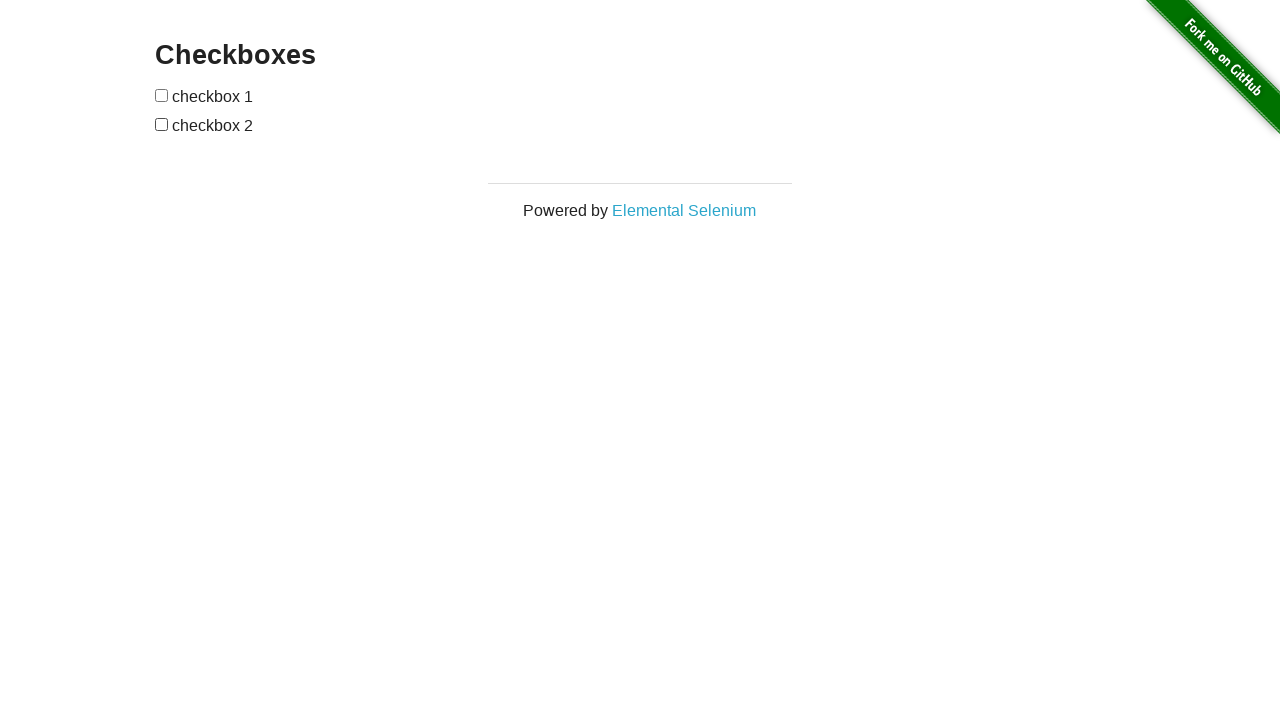